Tests that clicking the Email column header sorts the table data alphabetically in ascending order

Starting URL: http://the-internet.herokuapp.com/tables

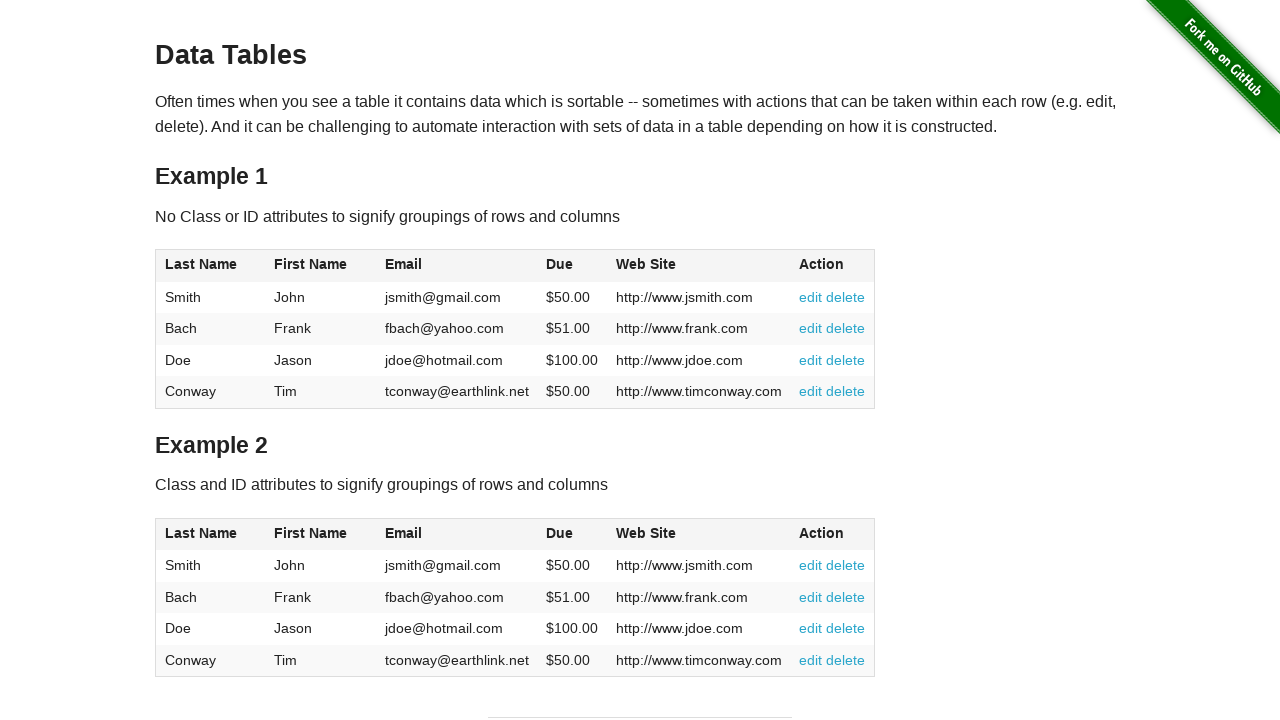

Clicked Email column header to sort ascending at (457, 266) on #table1 thead tr th:nth-of-type(3)
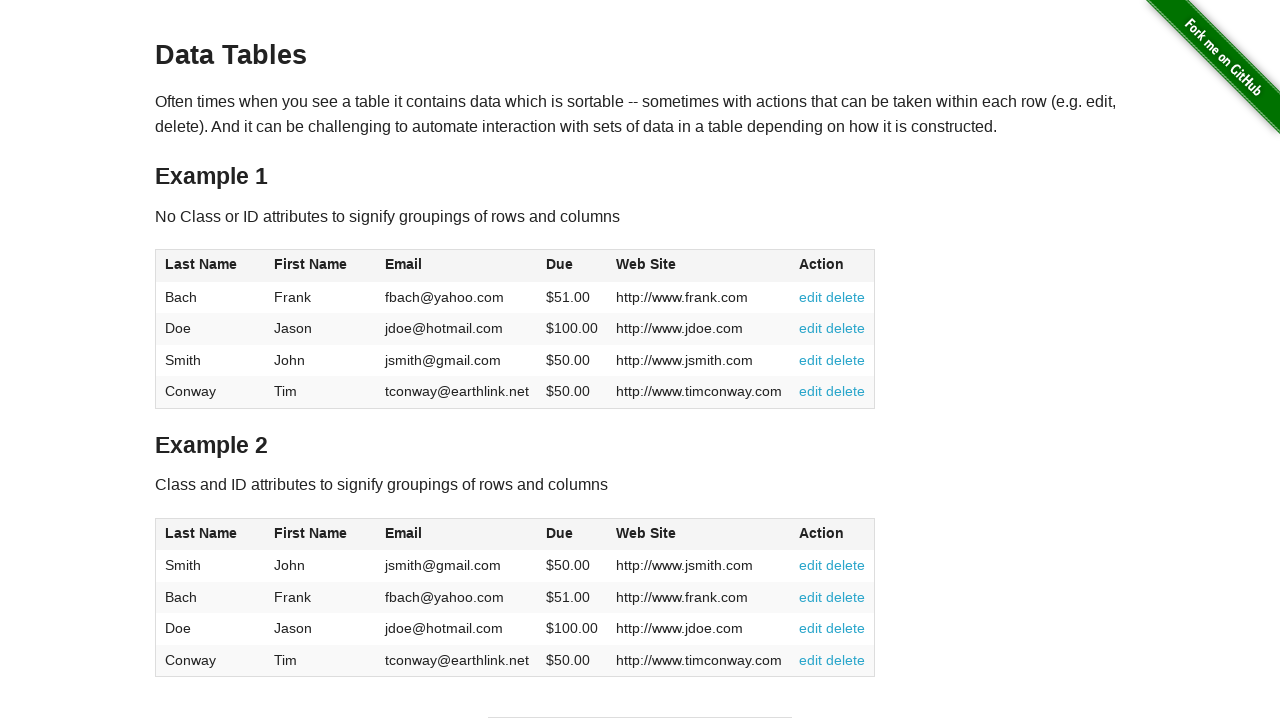

Email column values loaded after sorting
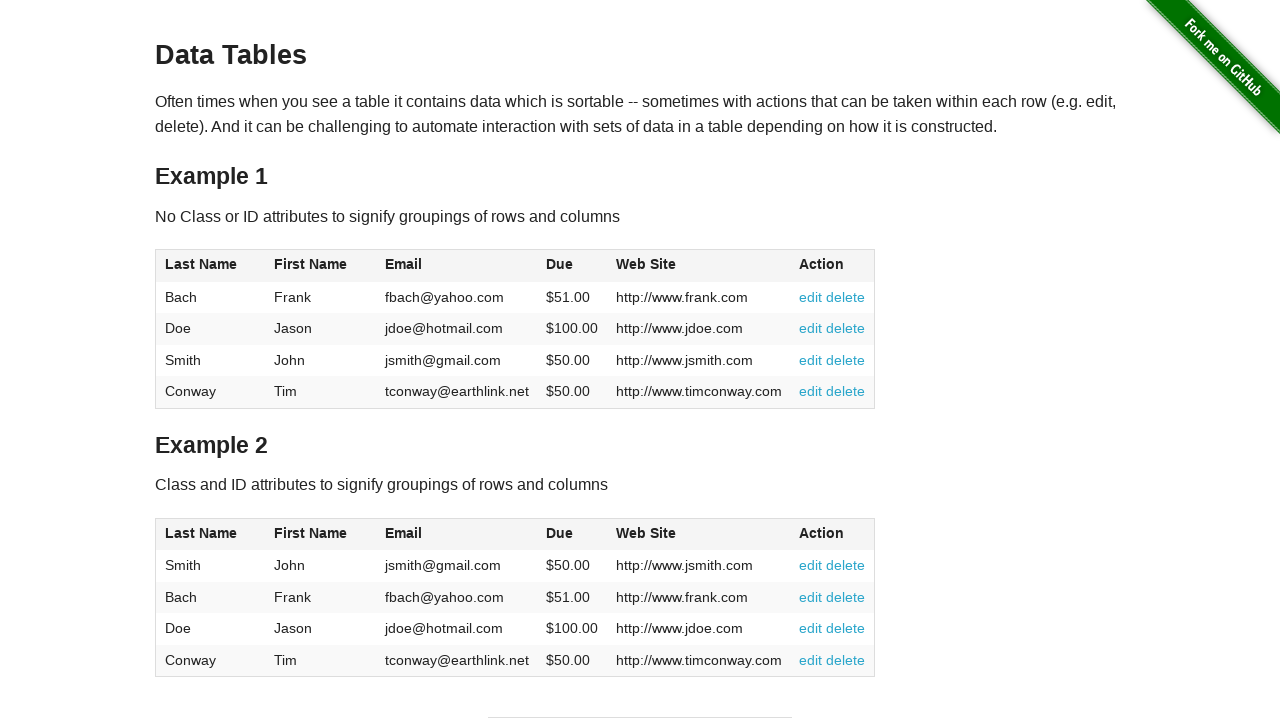

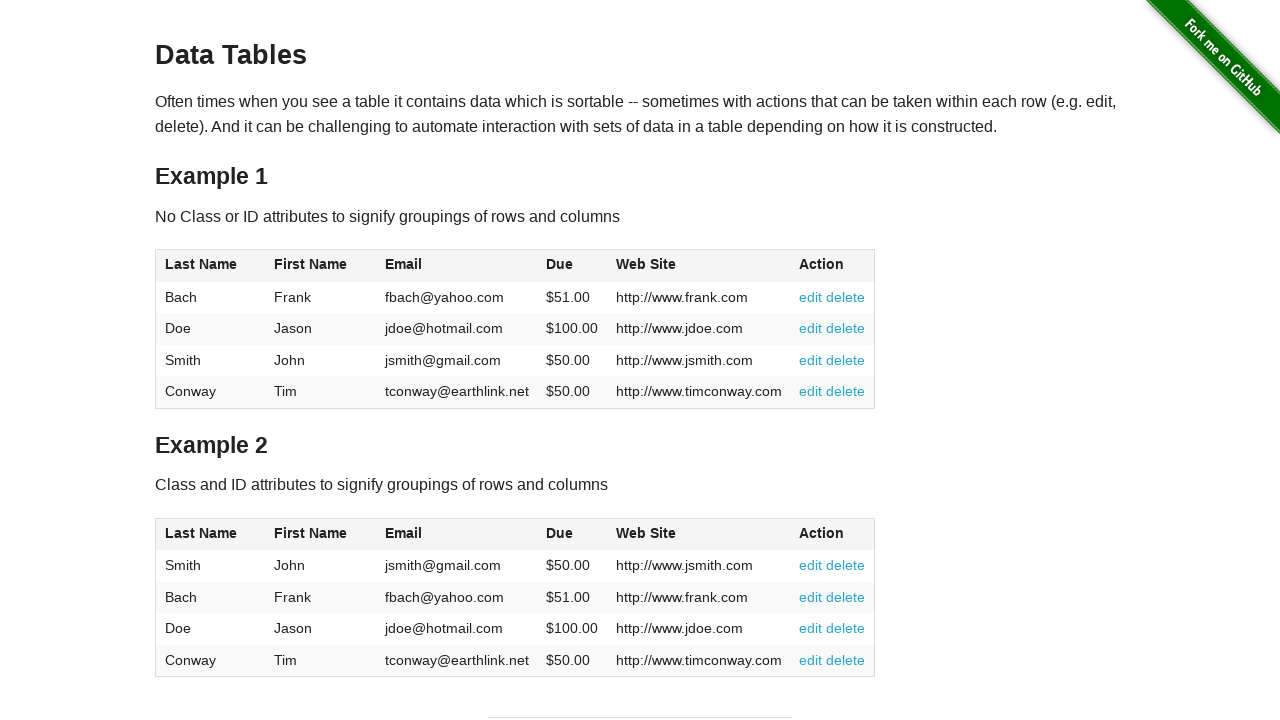